Tests progress bar widget by navigating to the Progress Bar section

Starting URL: https://demoqa.com

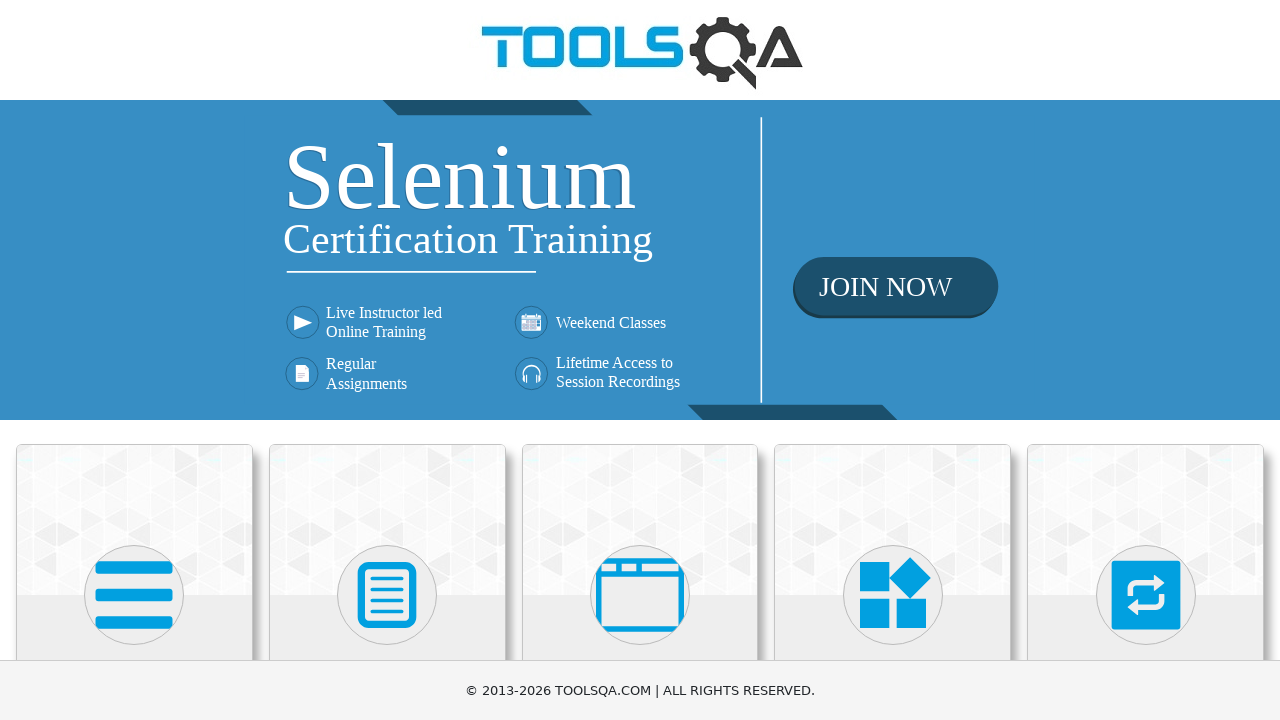

Clicked on Widgets category at (893, 360) on xpath=//h5[contains(text(),'Widgets')]
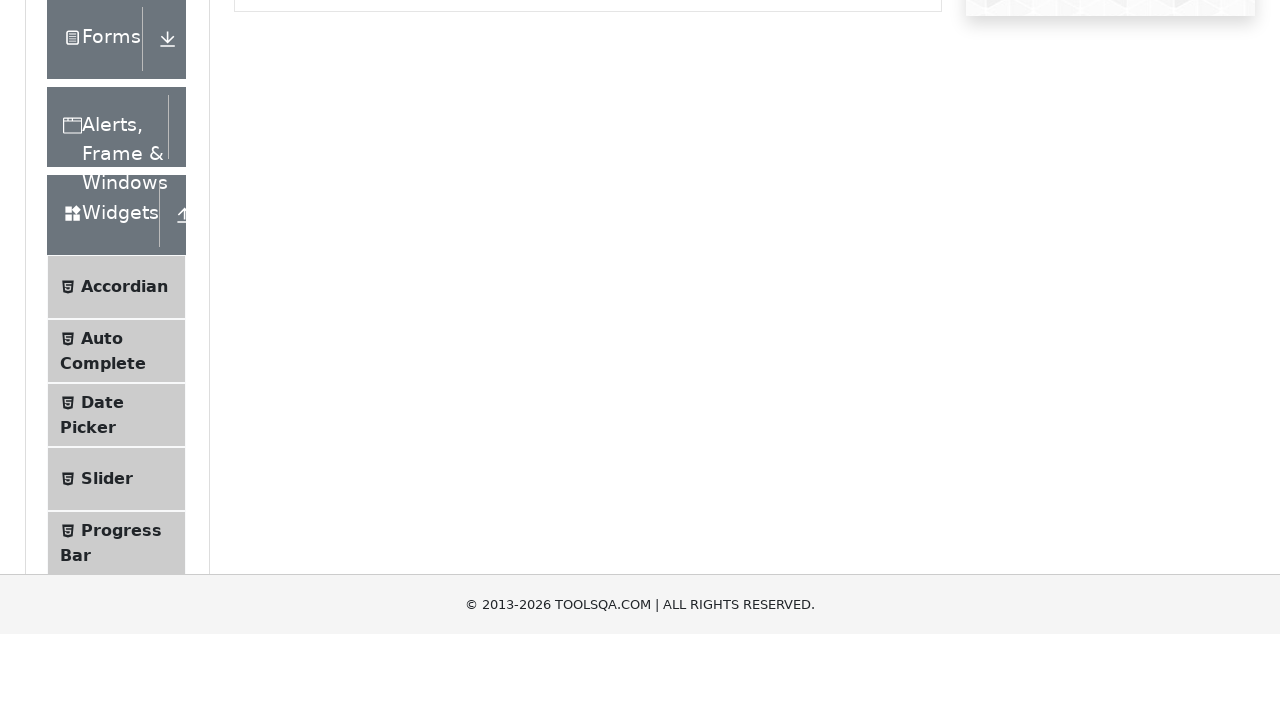

Clicked on Progress Bar menu item at (121, 348) on xpath=//span[@class='text' and contains(text(),'Progress Bar')]
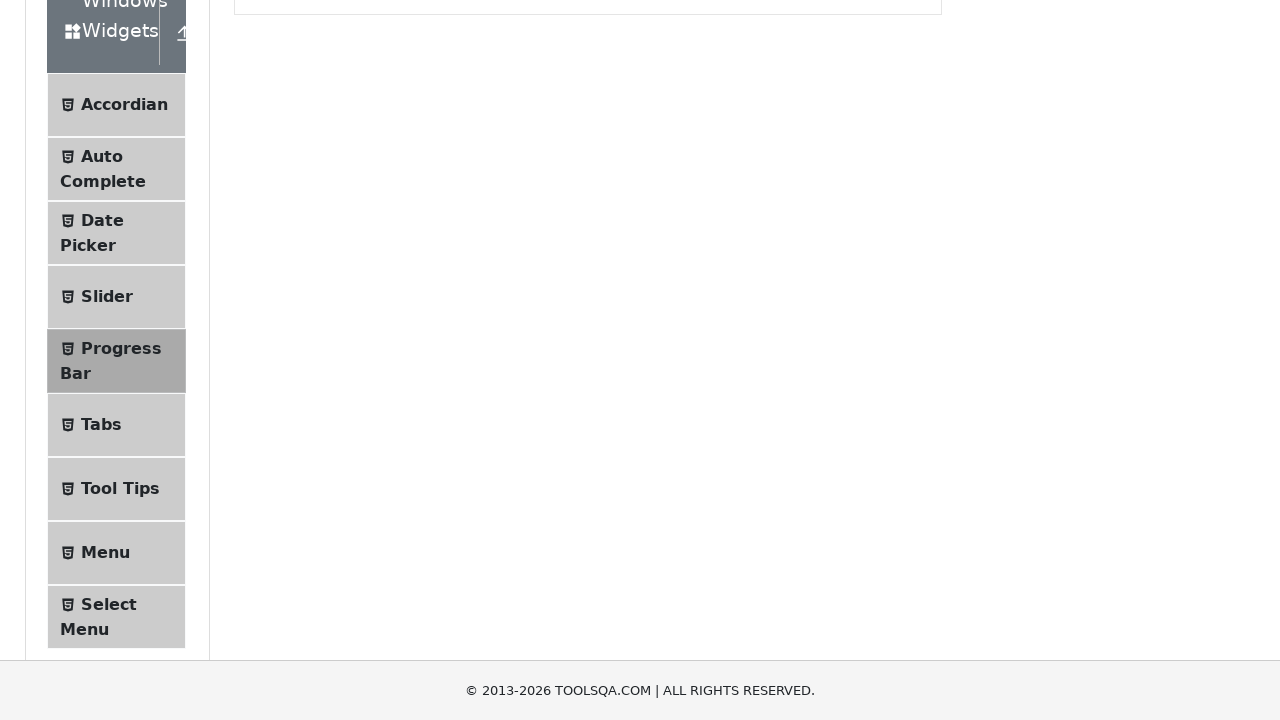

Progress bar container loaded successfully
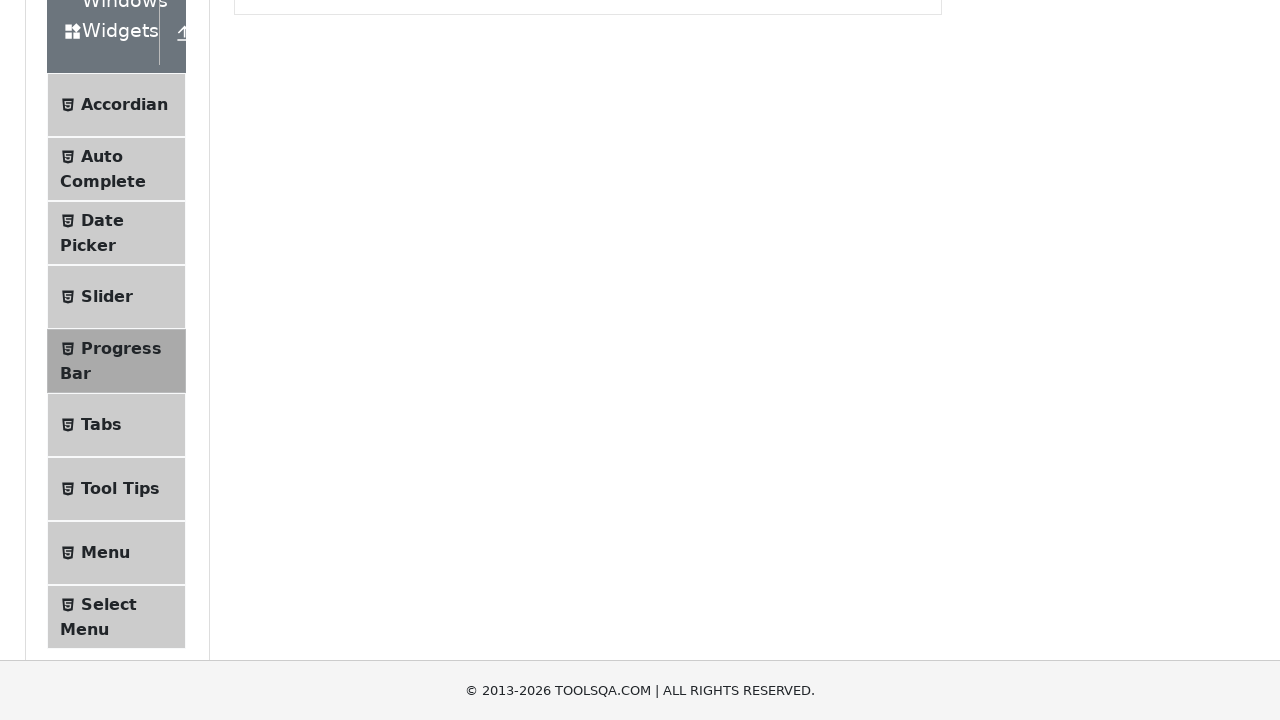

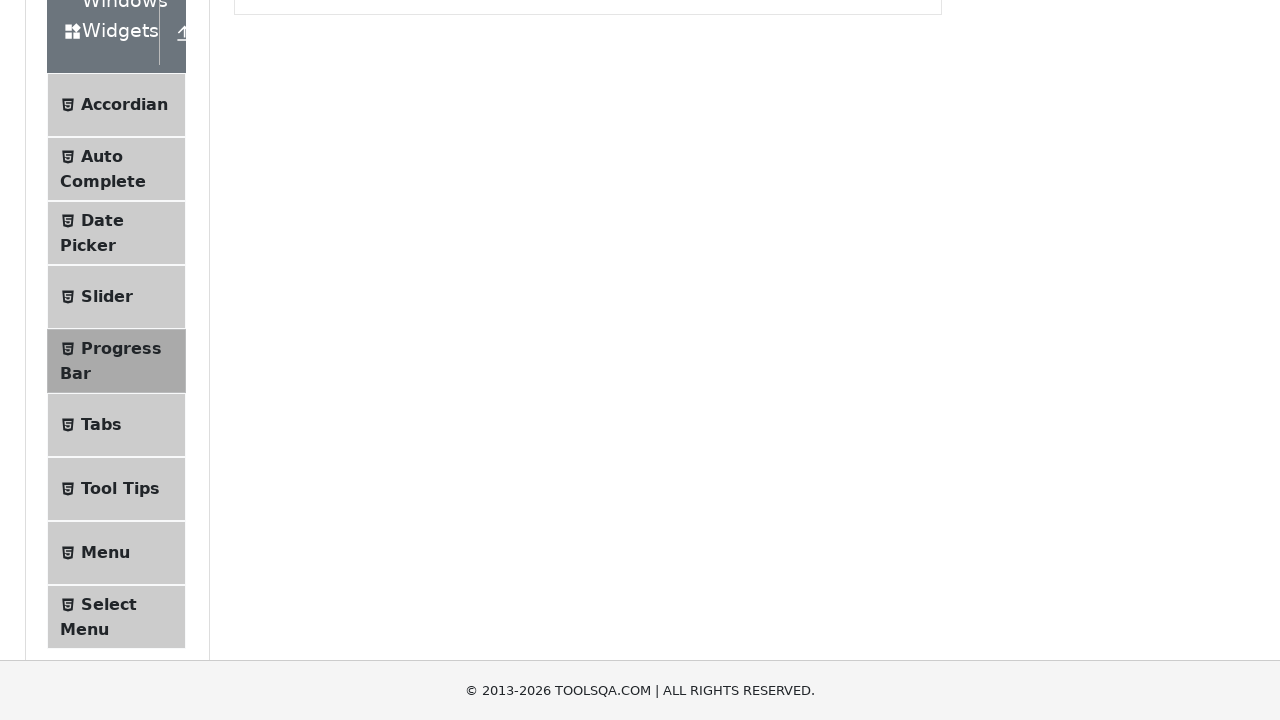